Tests the Elements section on demoqa.com by navigating to the Elements card, then to the Buttons page, and performing double-click, right-click, and simple click actions on different buttons.

Starting URL: https://demoqa.com/

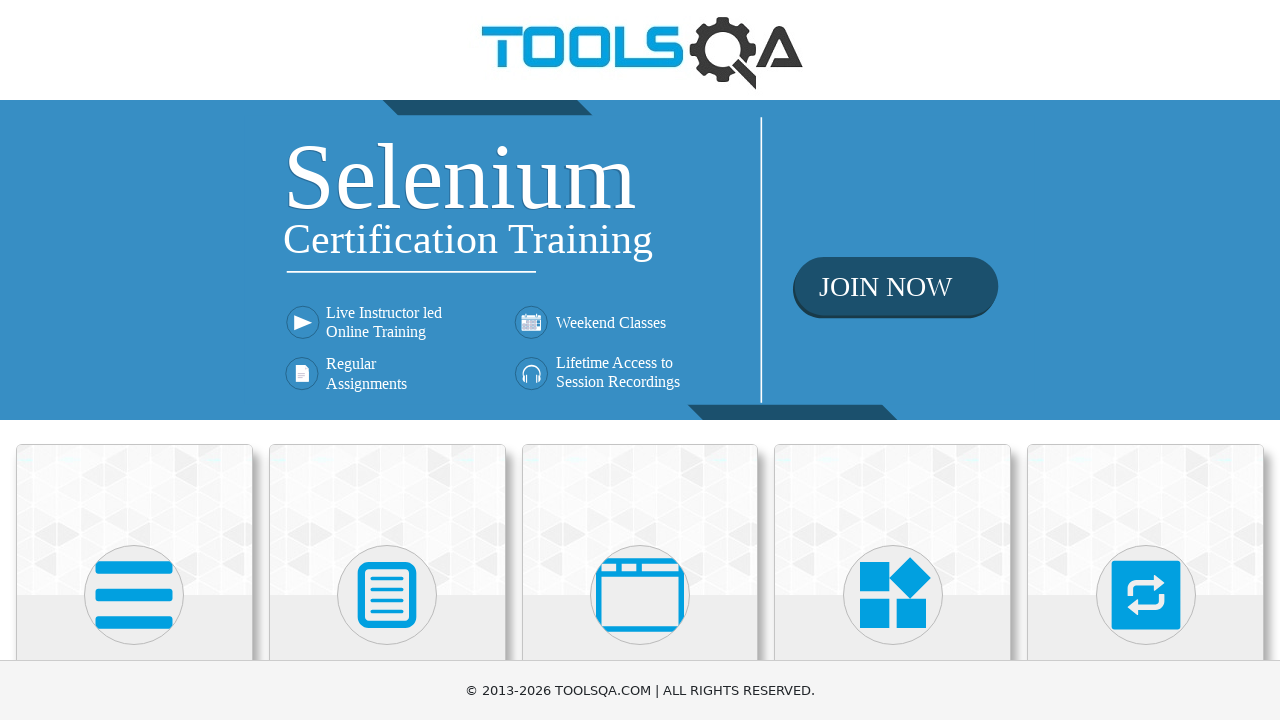

Clicked on the Elements card on the homepage at (134, 360) on text=Elements
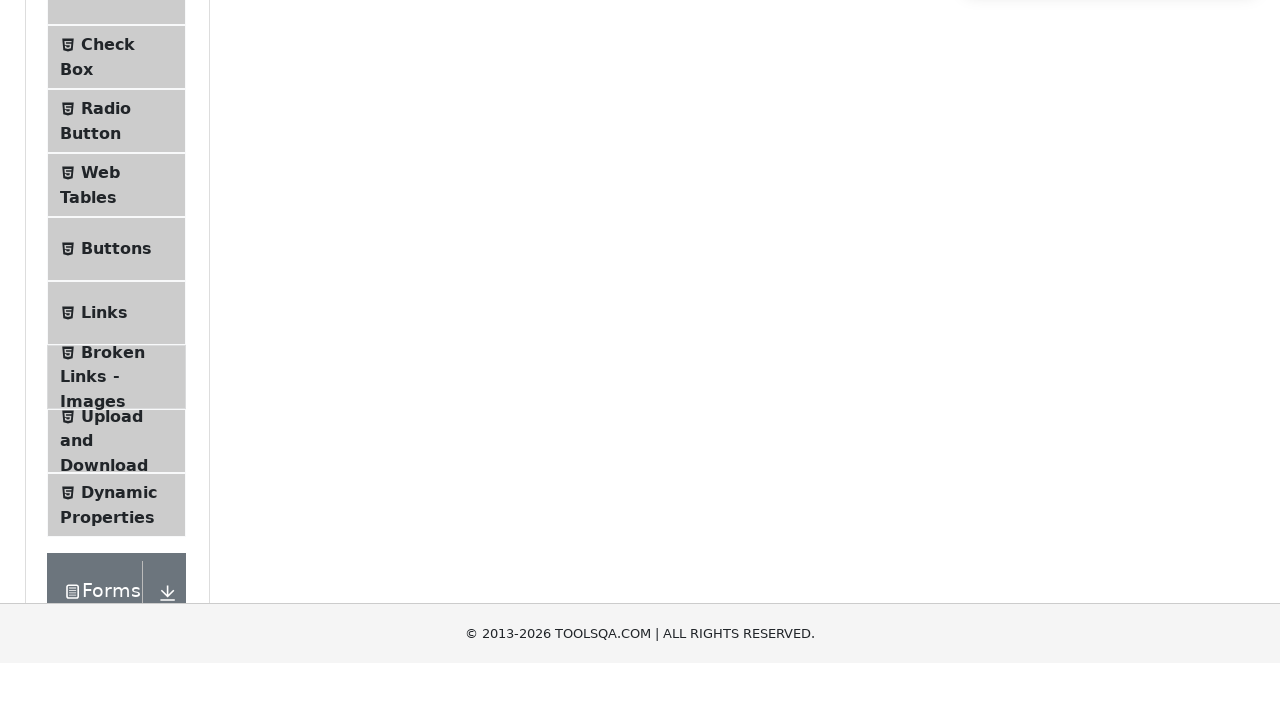

Navigated to Elements page
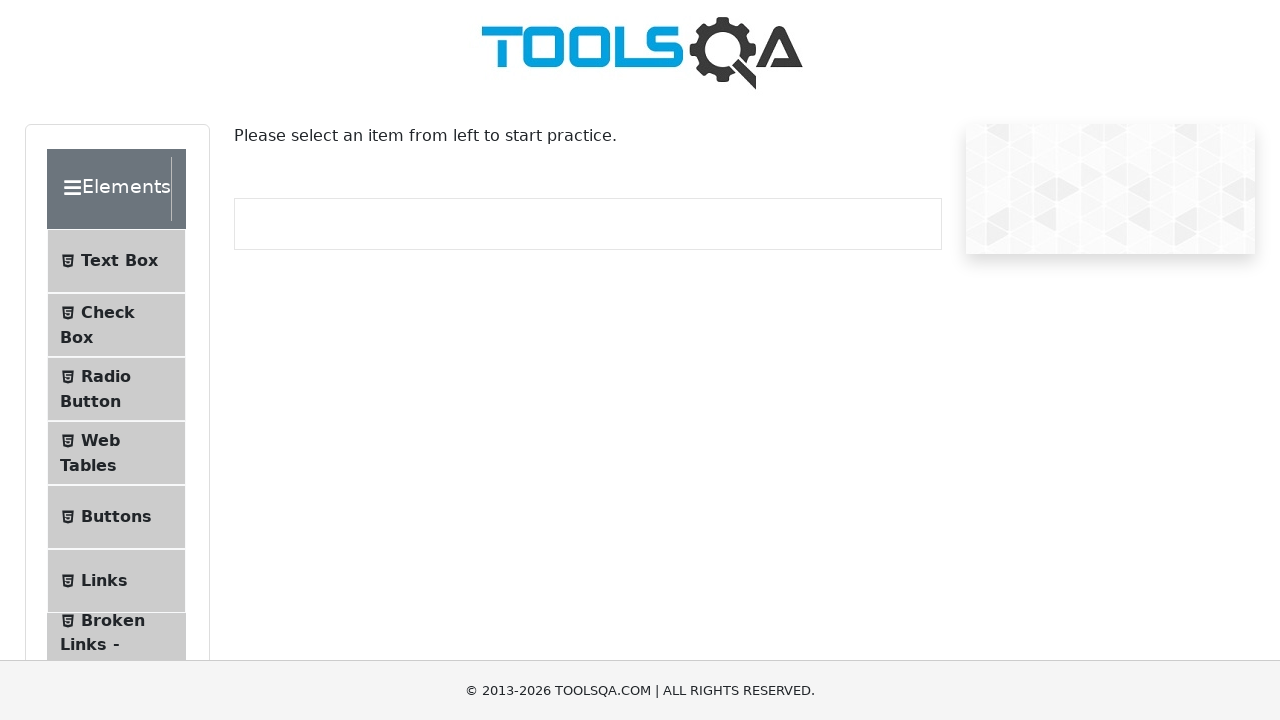

Clicked on the Buttons menu item in the left sidebar at (116, 517) on text=Buttons
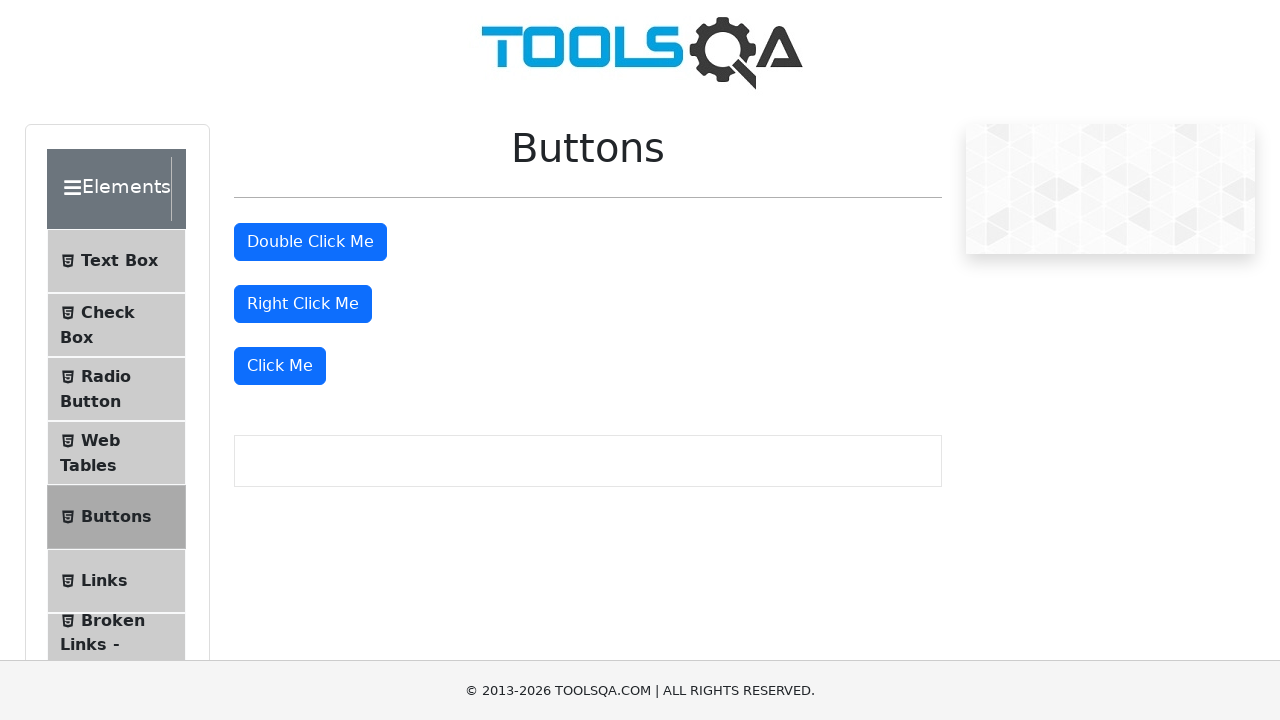

Navigated to Buttons page
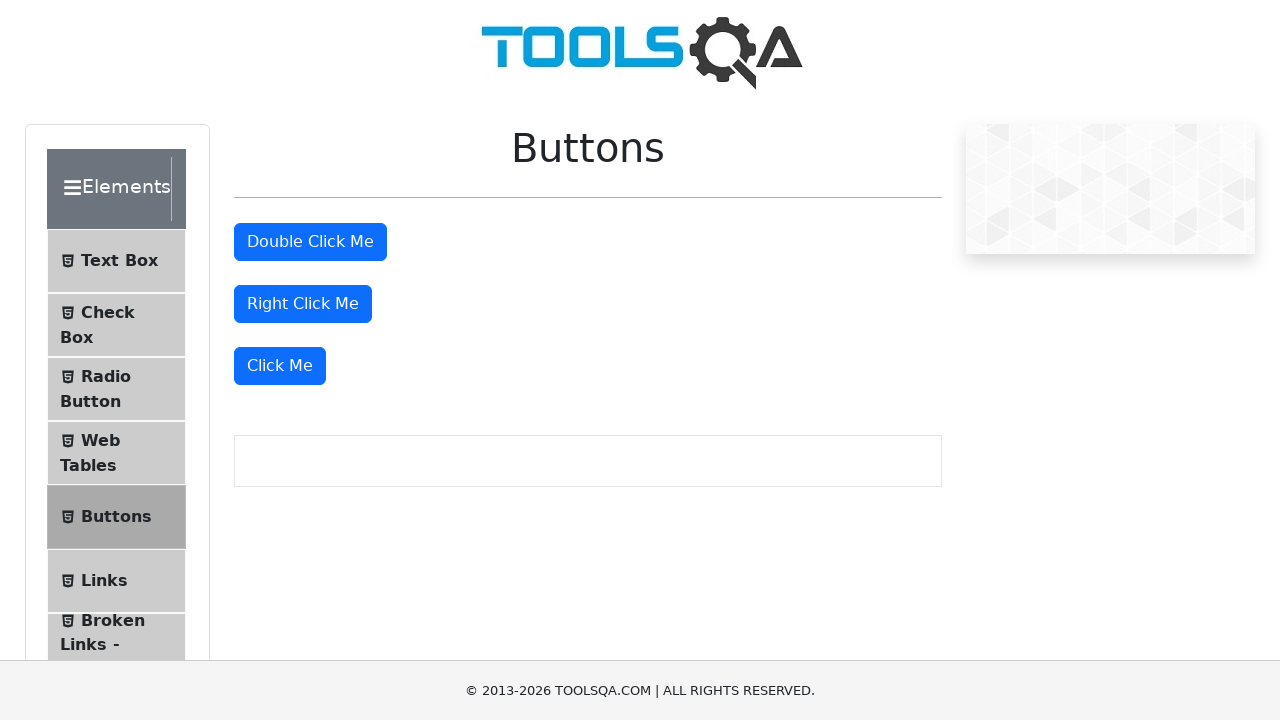

Double-clicked the double-click button at (310, 242) on #doubleClickBtn
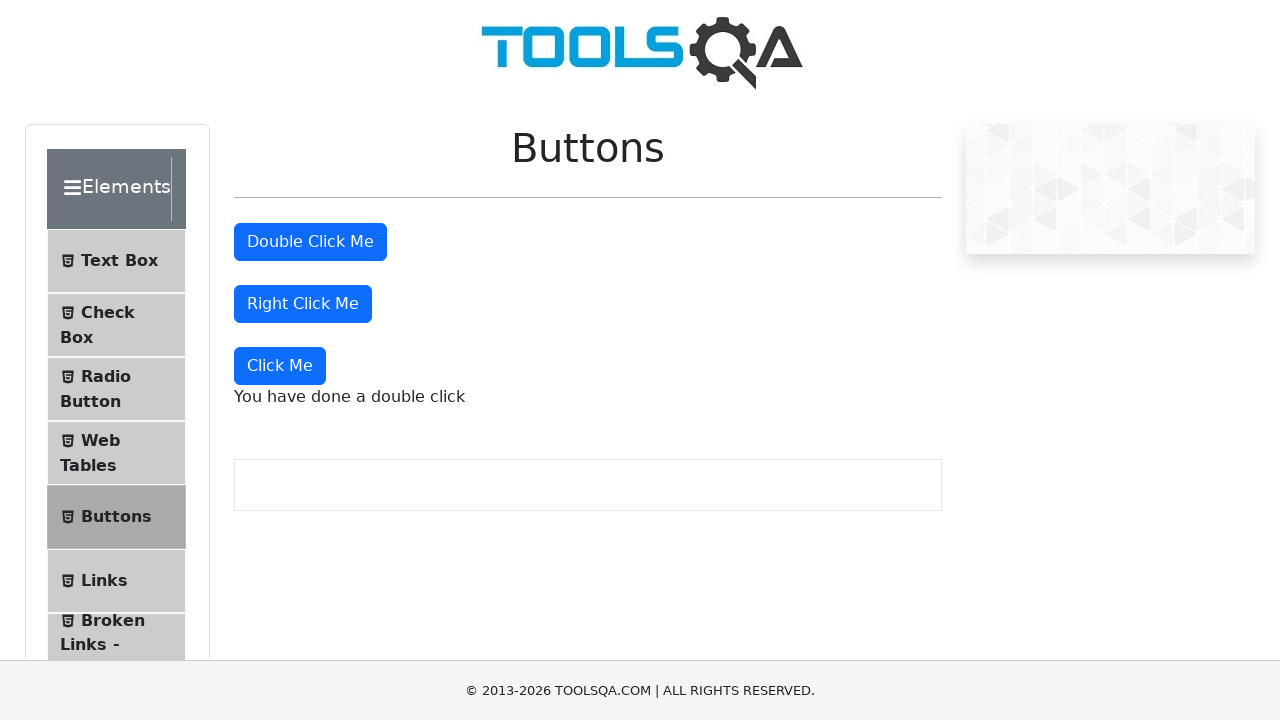

Right-clicked the right-click button at (303, 304) on #rightClickBtn
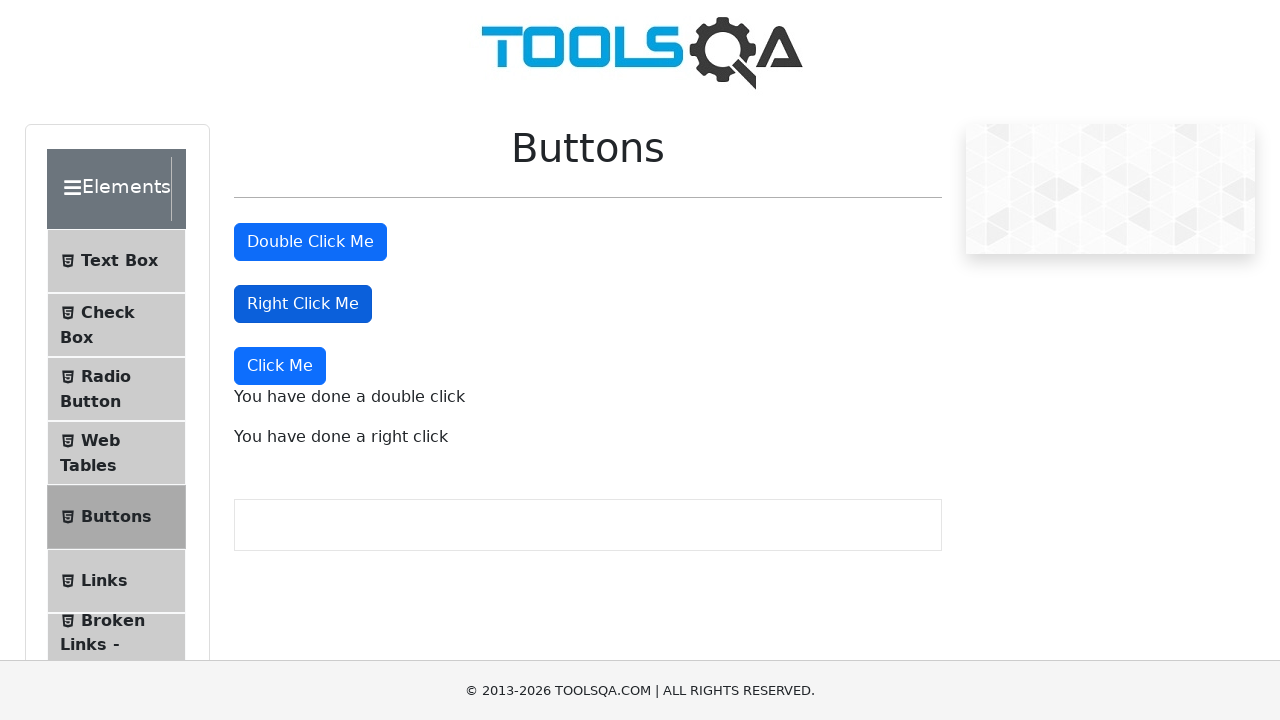

Performed a simple click on the 'Click Me' button at (280, 366) on xpath=//button[text()='Click Me' and not(@id='doubleClickBtn')]
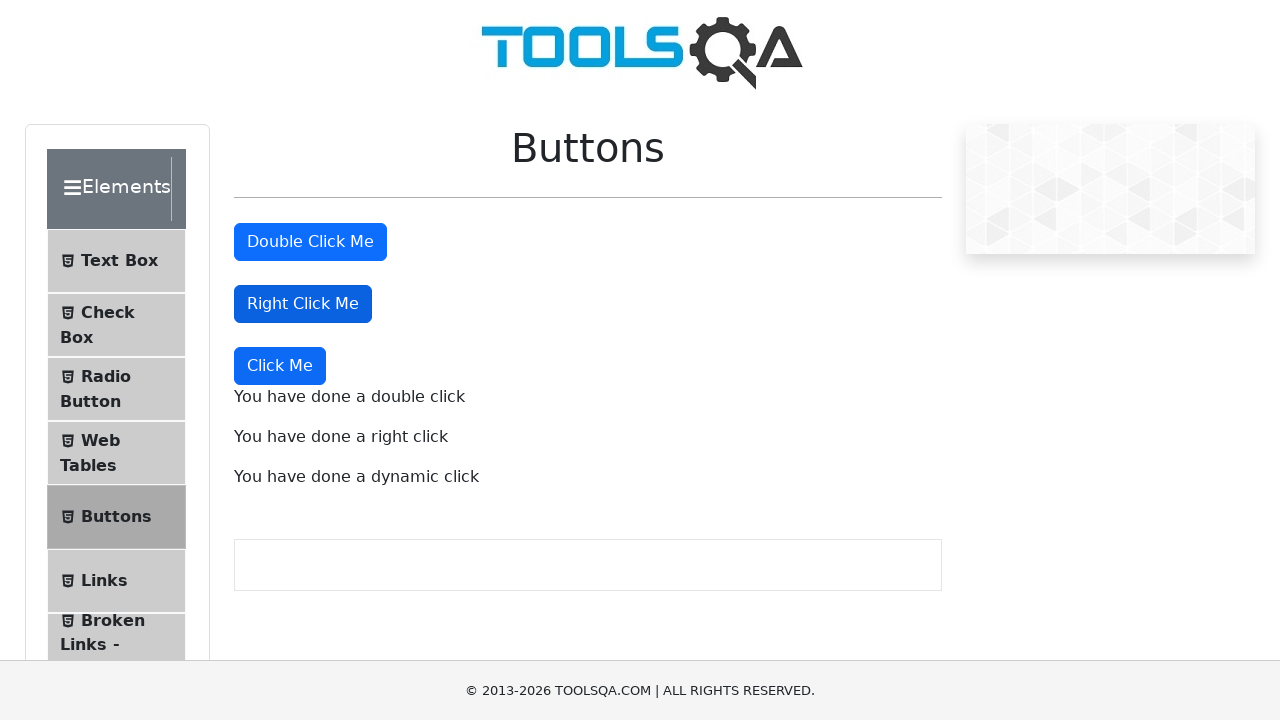

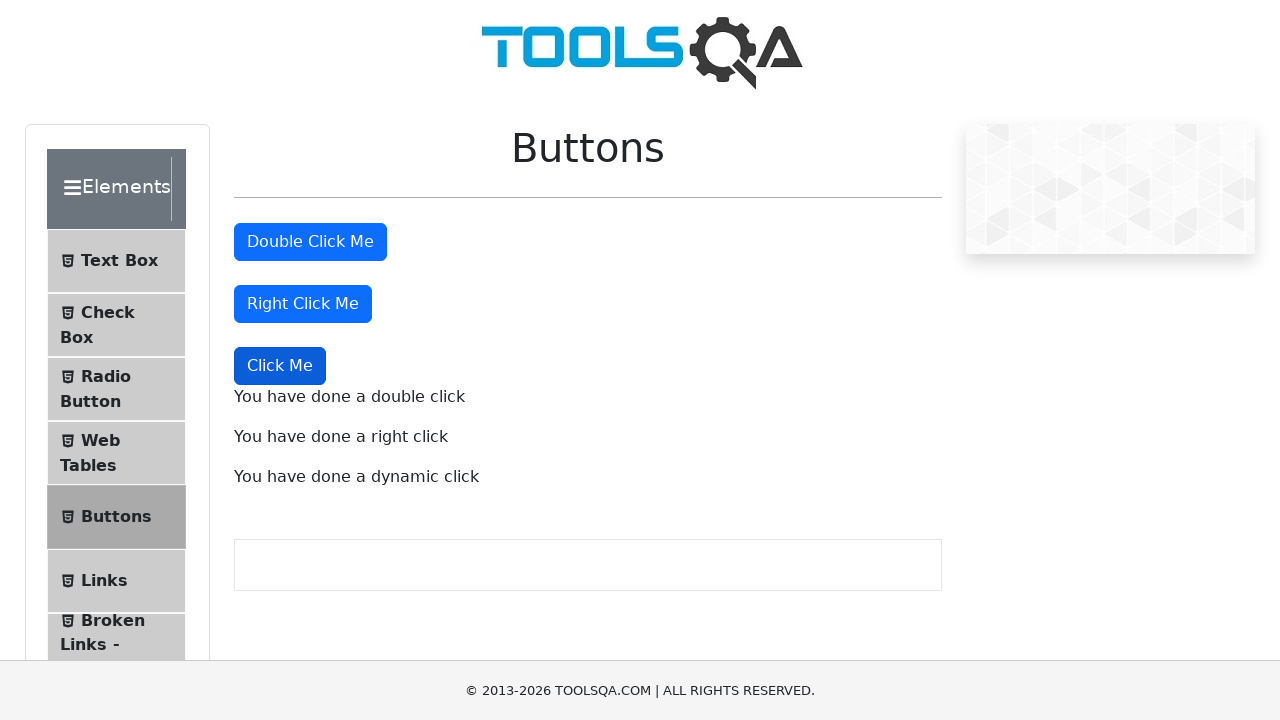